Opens DuckDuckGo homepage with Edge options, maximizes window, and verifies the page title contains "DuckDuckGo"

Starting URL: https://duckduckgo.com

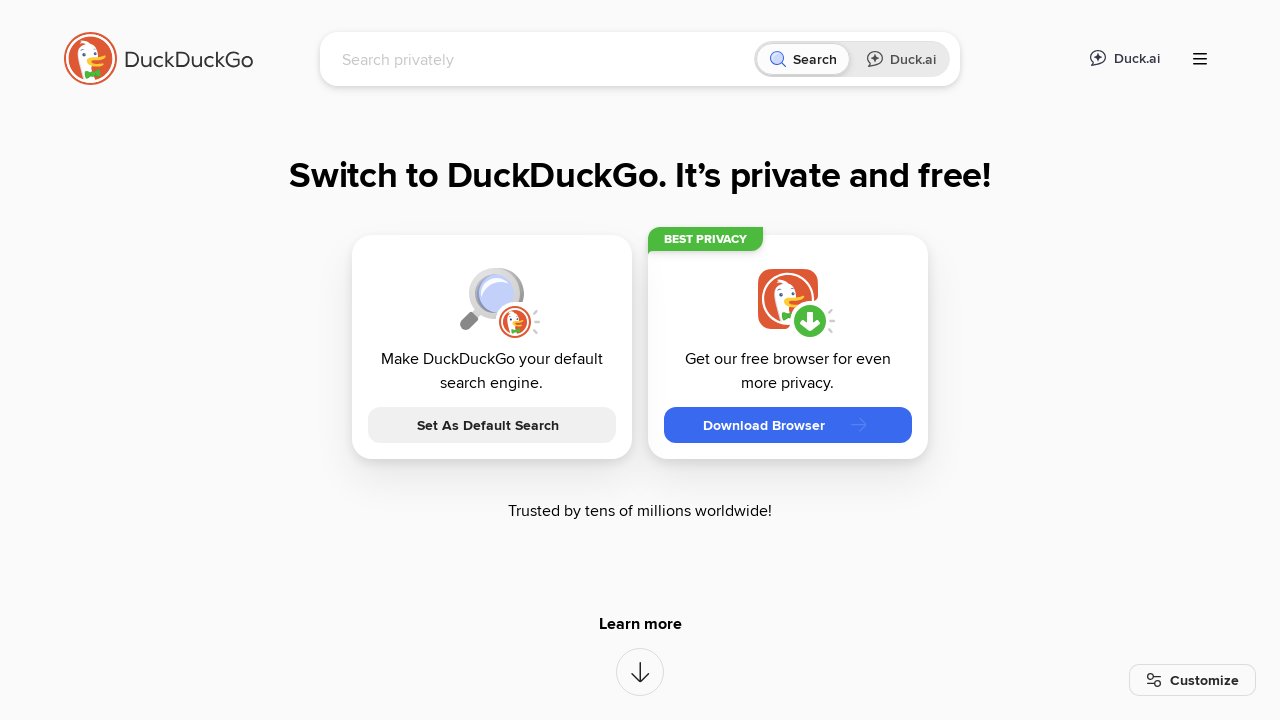

Waited for DOM content loaded state
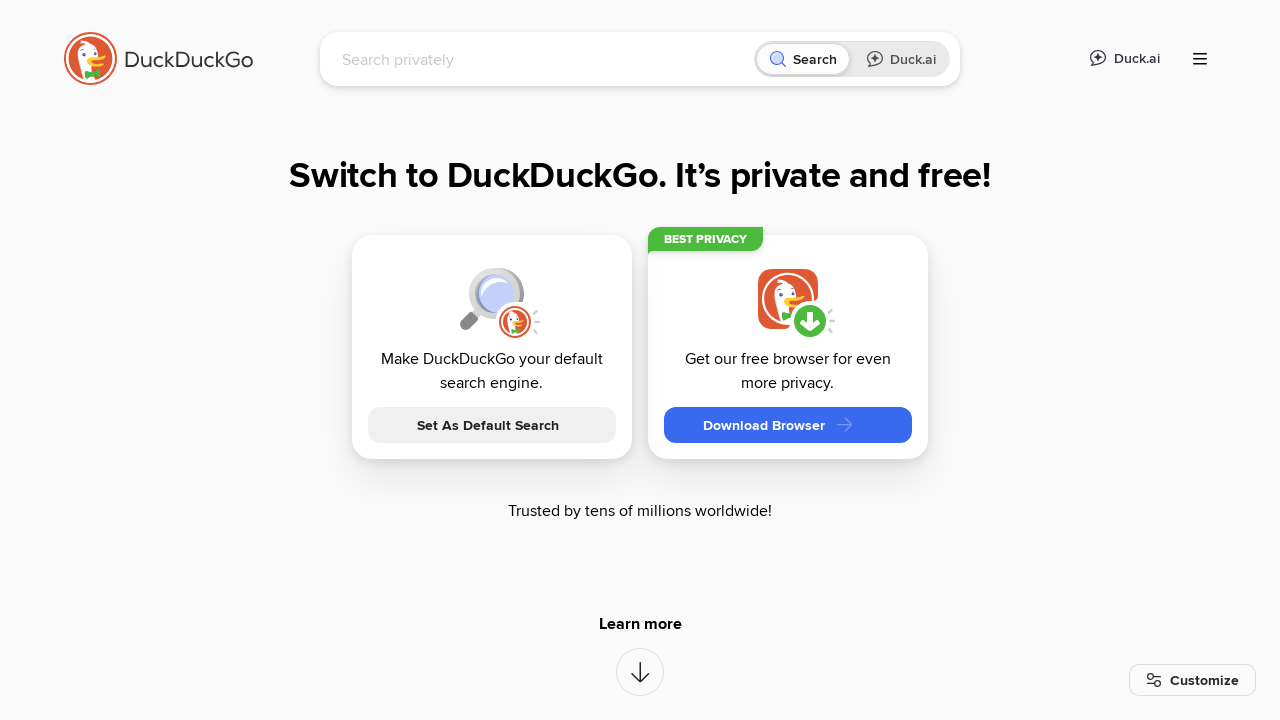

Verified page title contains 'DuckDuckGo'
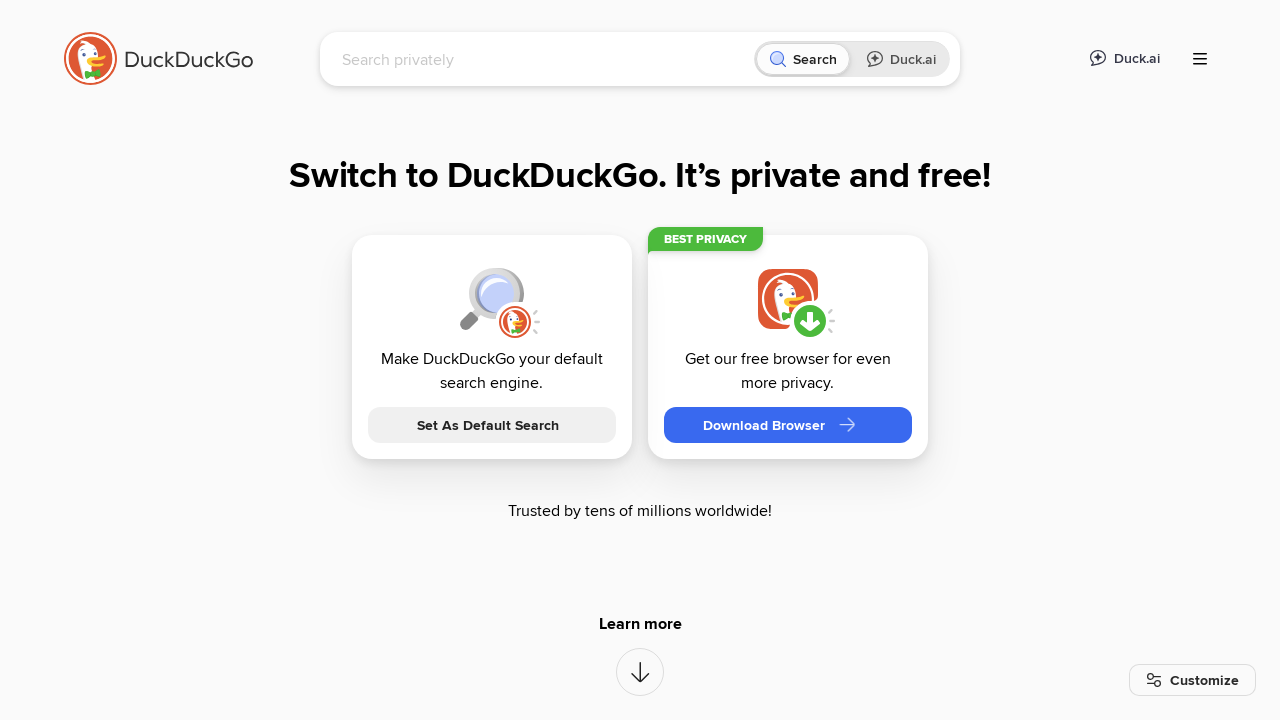

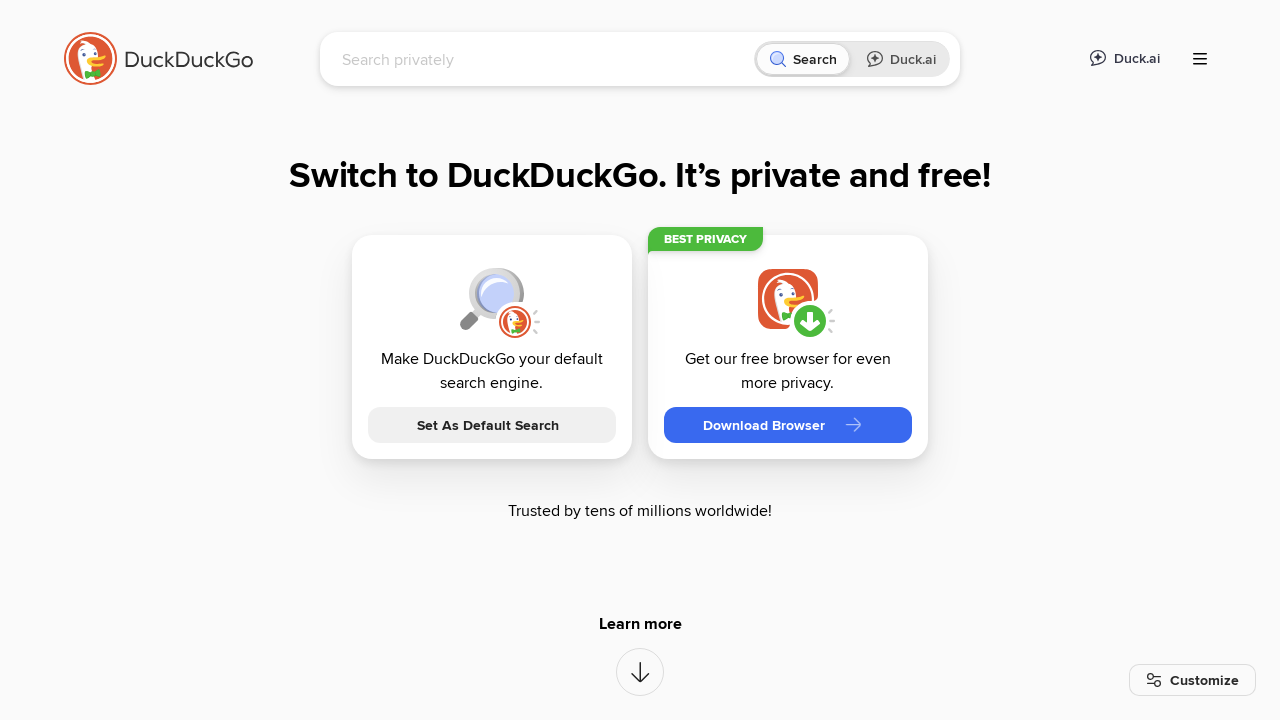